Tests file upload functionality by uploading a file from disk and verifying the uploaded filename is displayed correctly on the page.

Starting URL: http://the-internet.herokuapp.com/upload

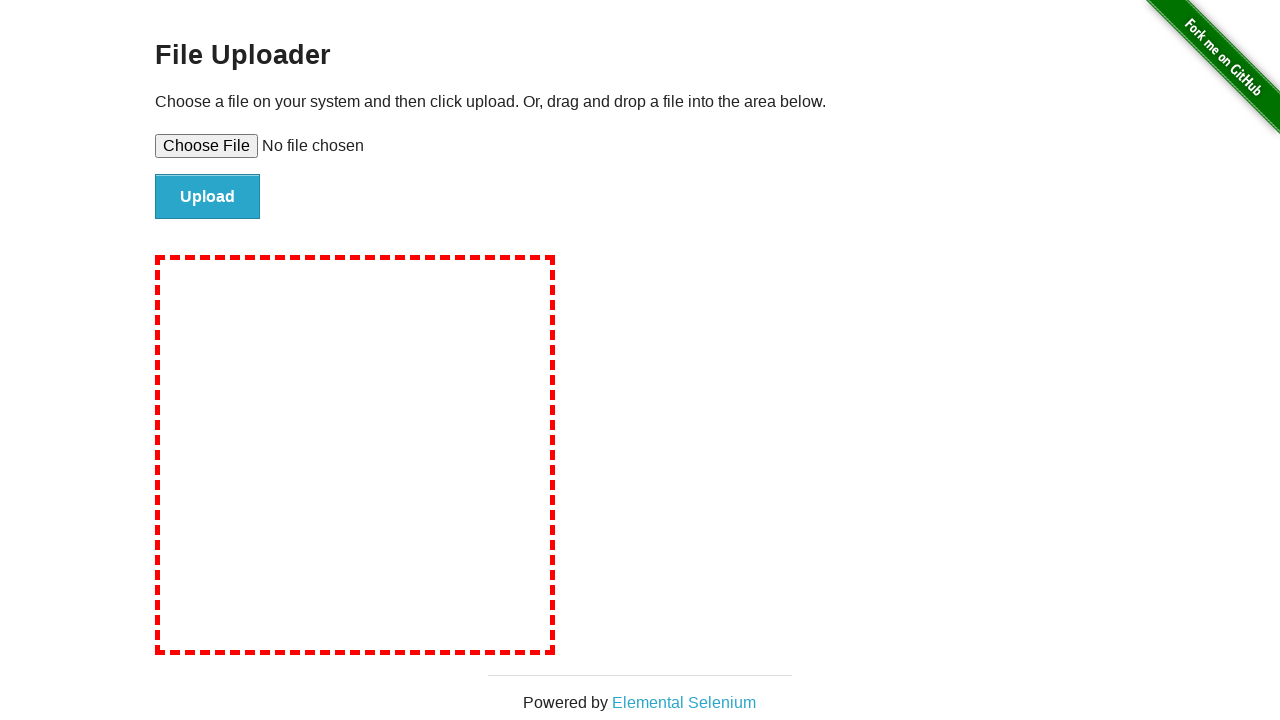

Created temporary test file 'TestUploadFile.txt' for upload
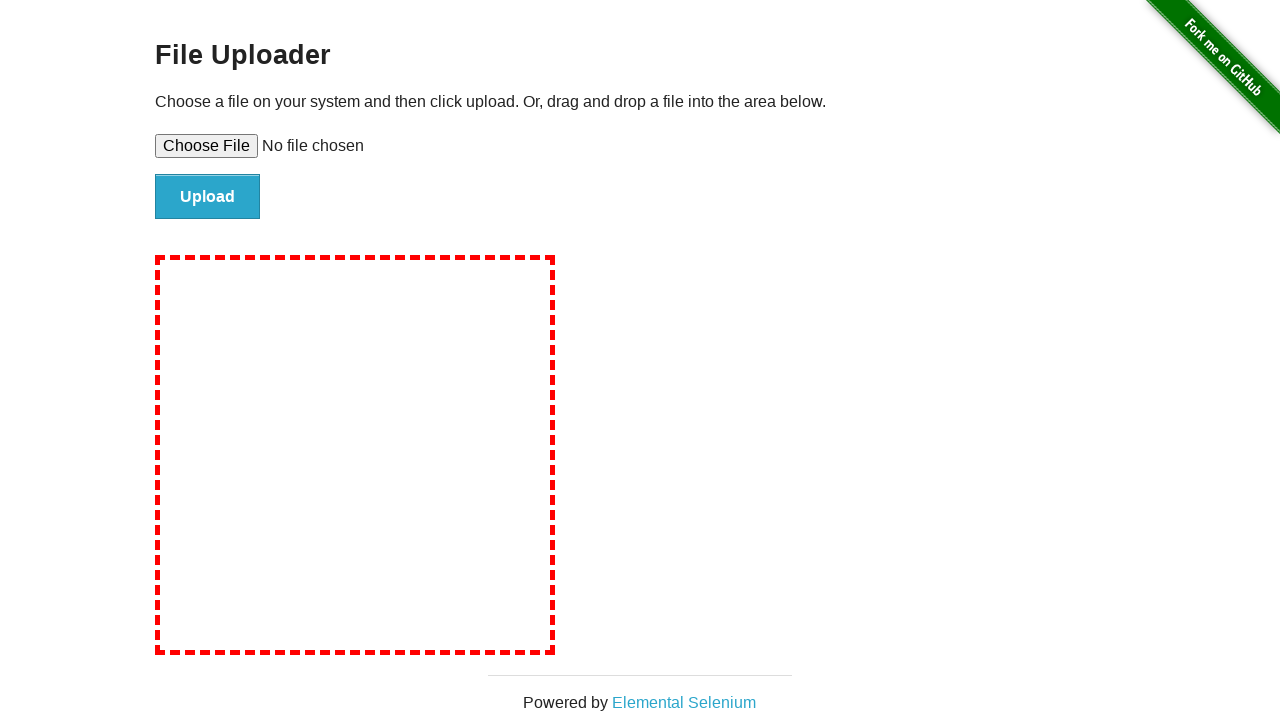

Selected file 'TestUploadFile.txt' in the file input field
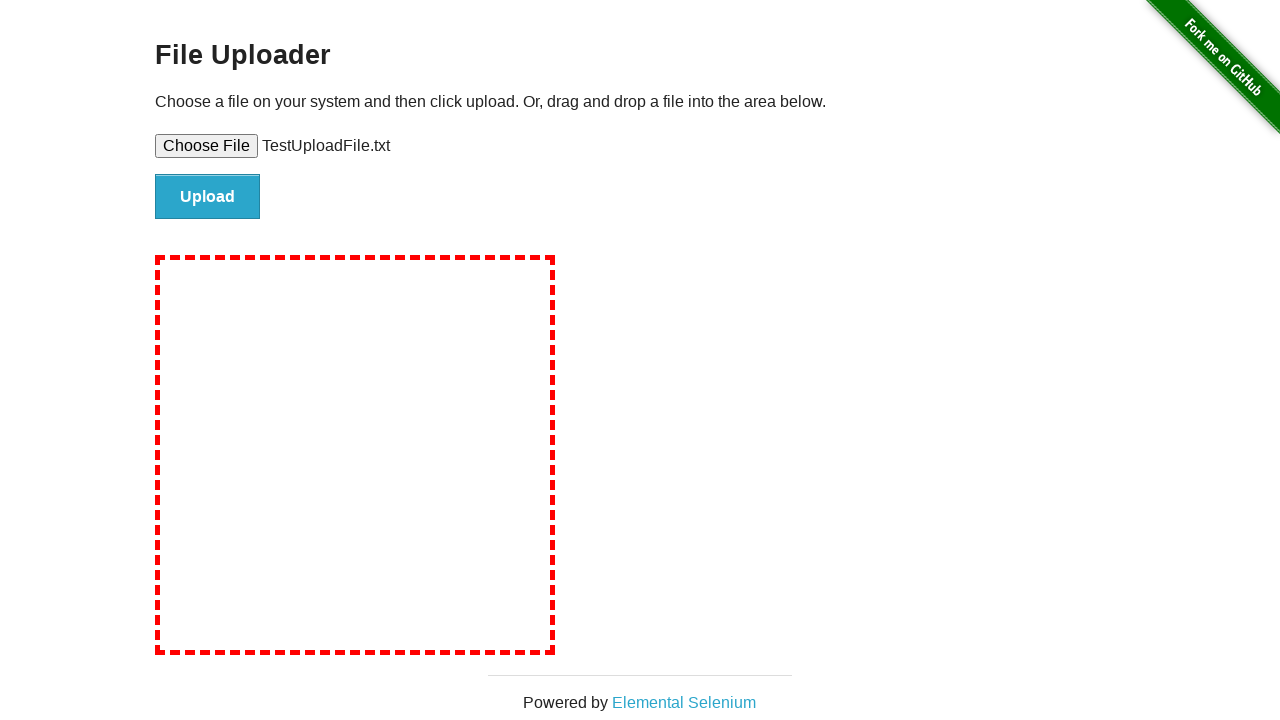

Clicked the file submit button at (208, 197) on #file-submit
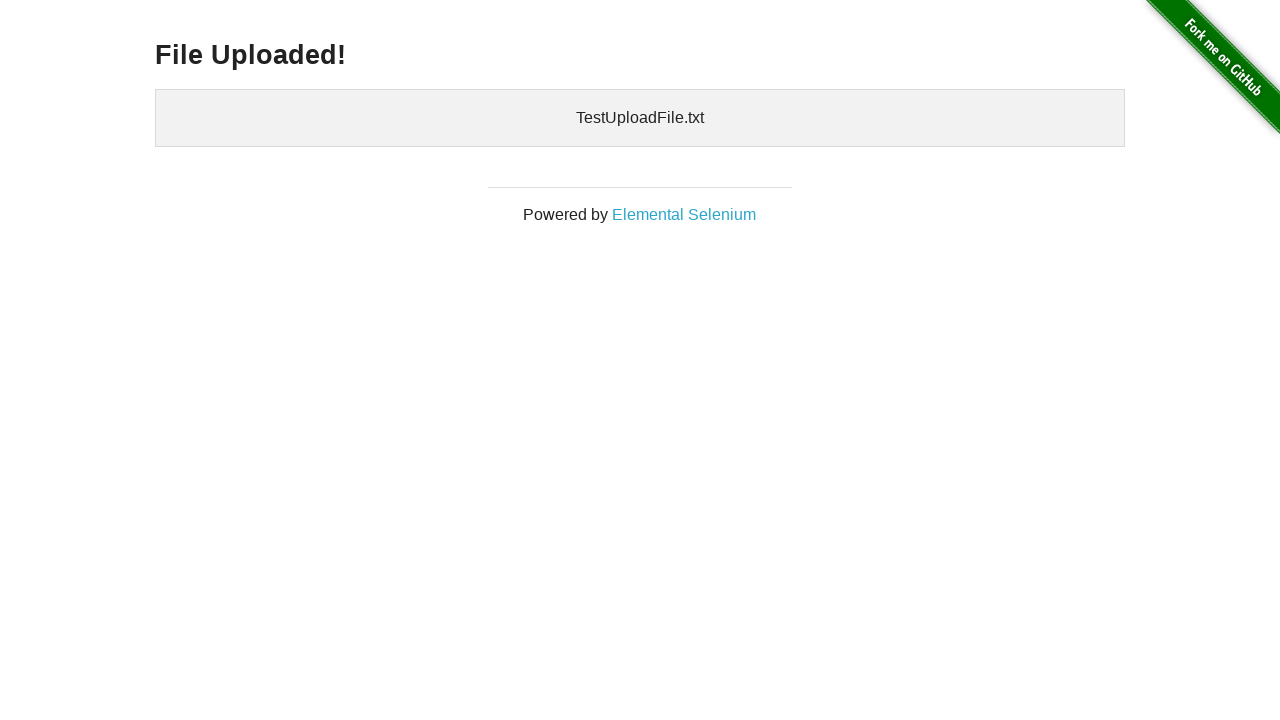

Verified that the uploaded files section appeared on the page
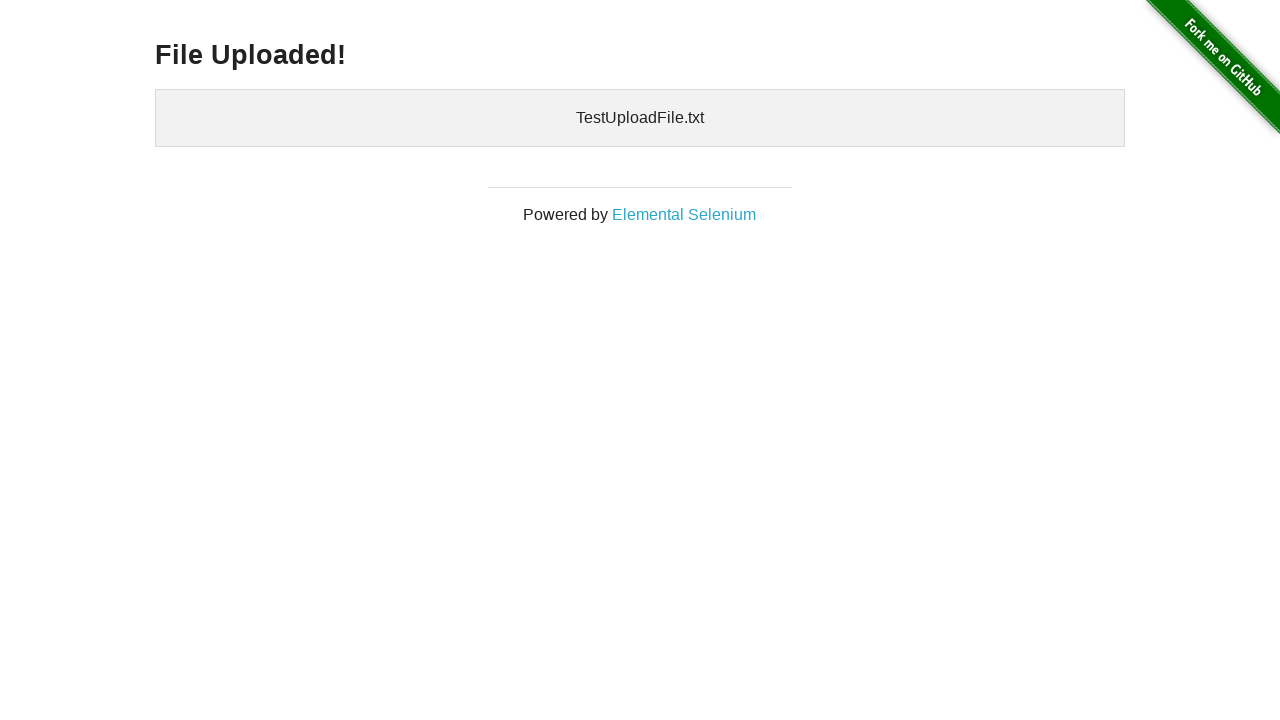

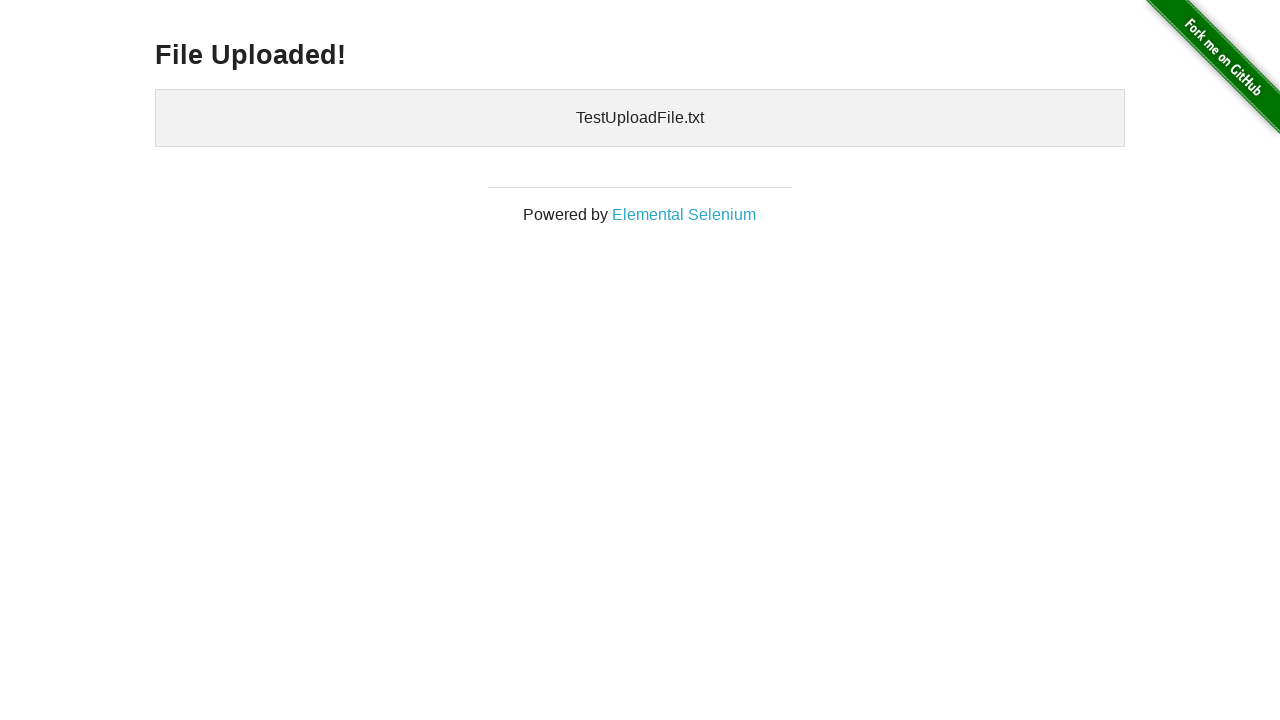